Tests registration form phone number validation with invalid Vietnamese phone prefix

Starting URL: https://alada.vn/tai-khoan/dang-ky.html/

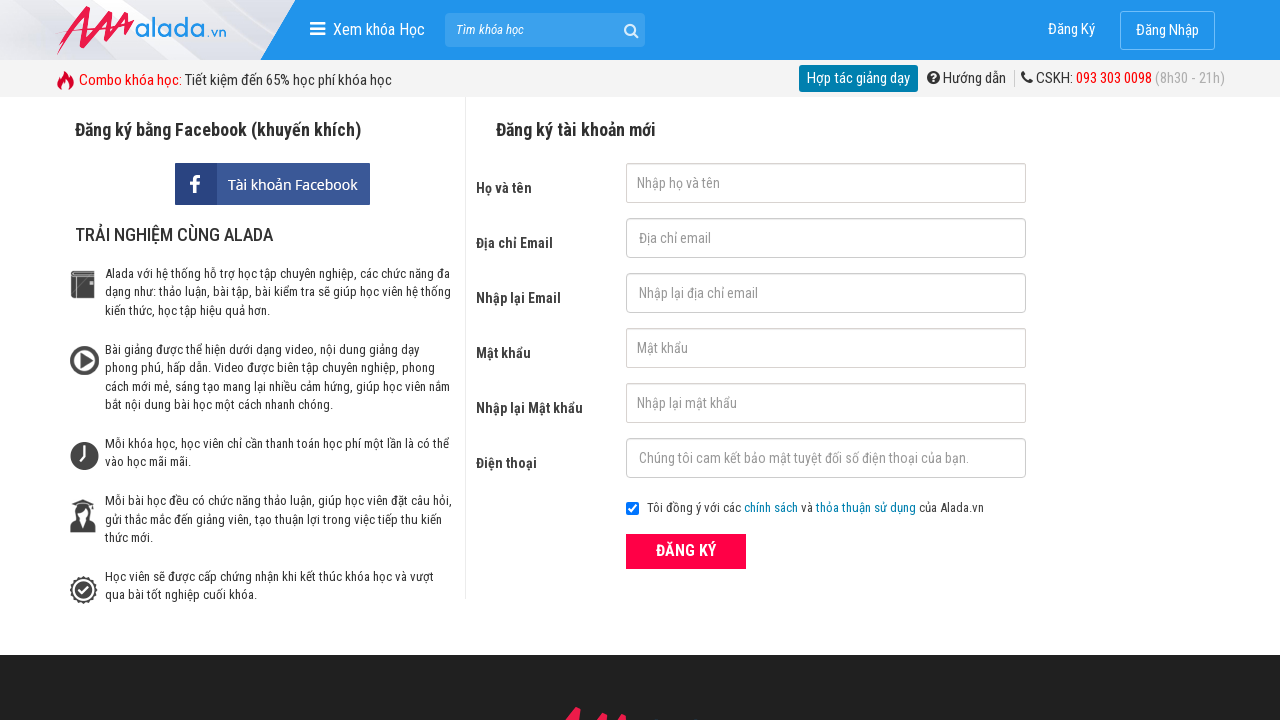

Filled first name field with 'Trong' on //input[@id='txtFirstname']
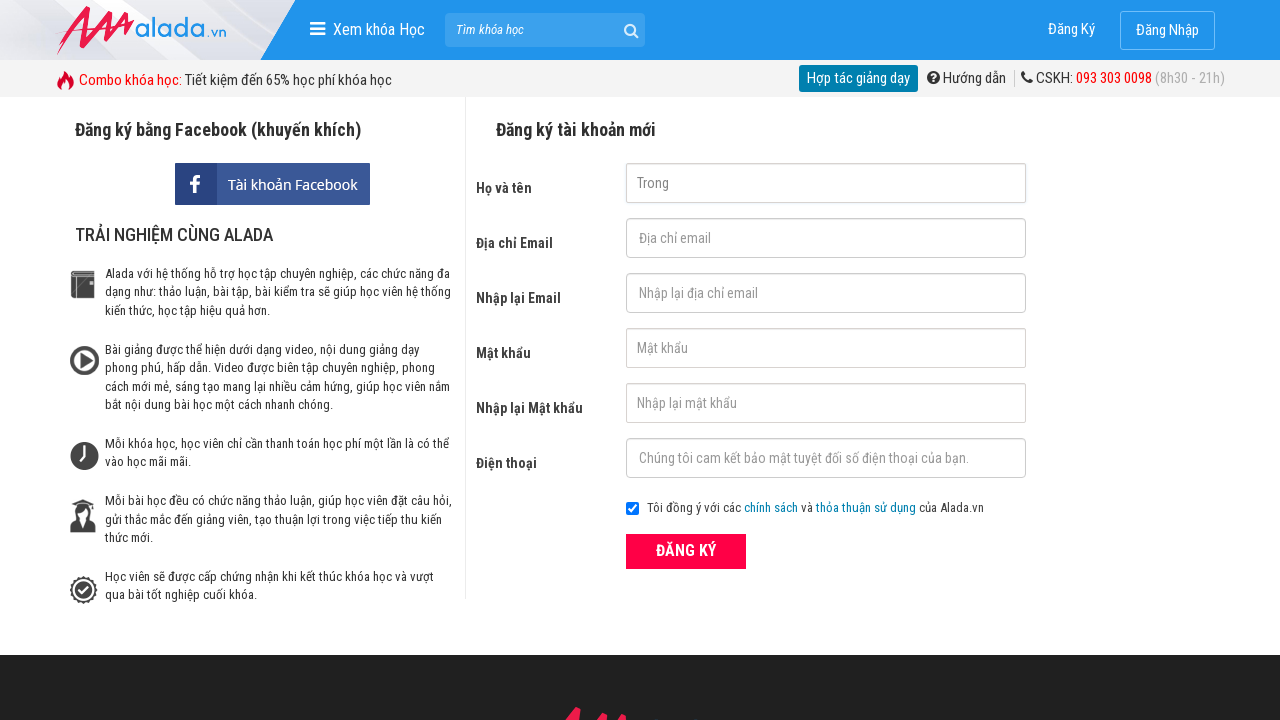

Filled email field with 'trong@yahoo.com' on //input[@id='txtEmail']
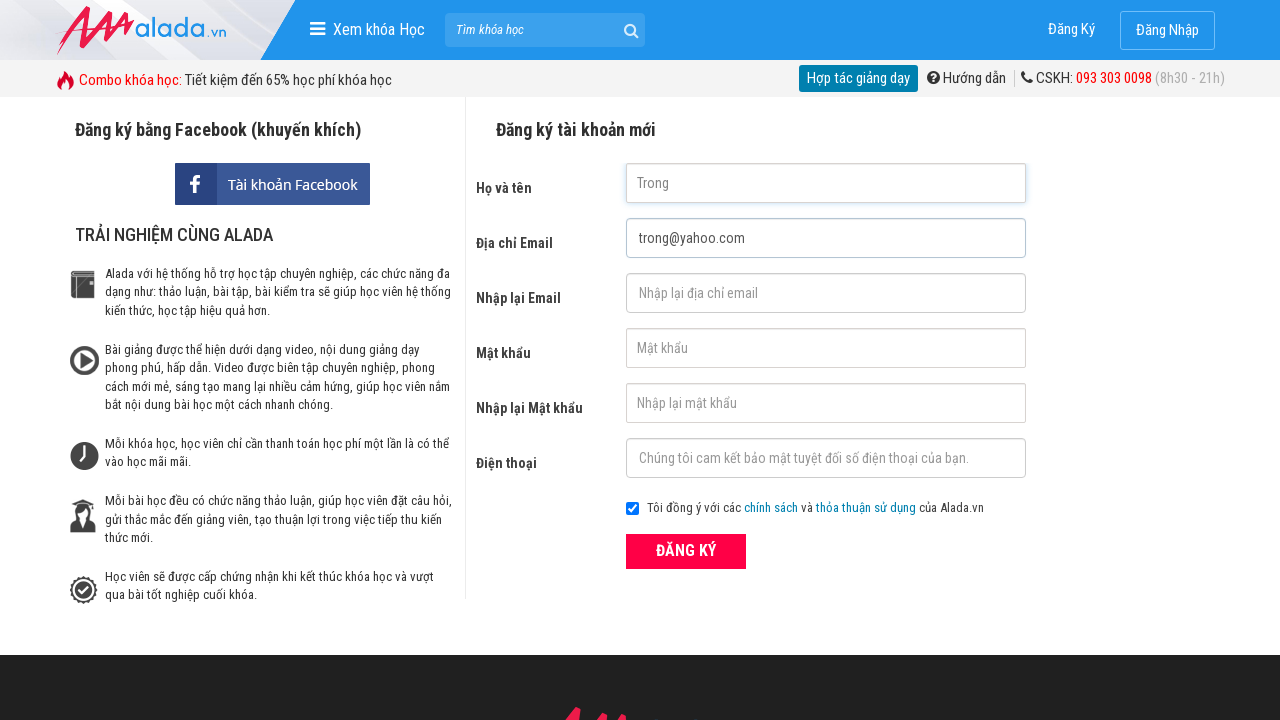

Filled confirm email field with 'trong@yahoo.com' on //input[@id='txtCEmail']
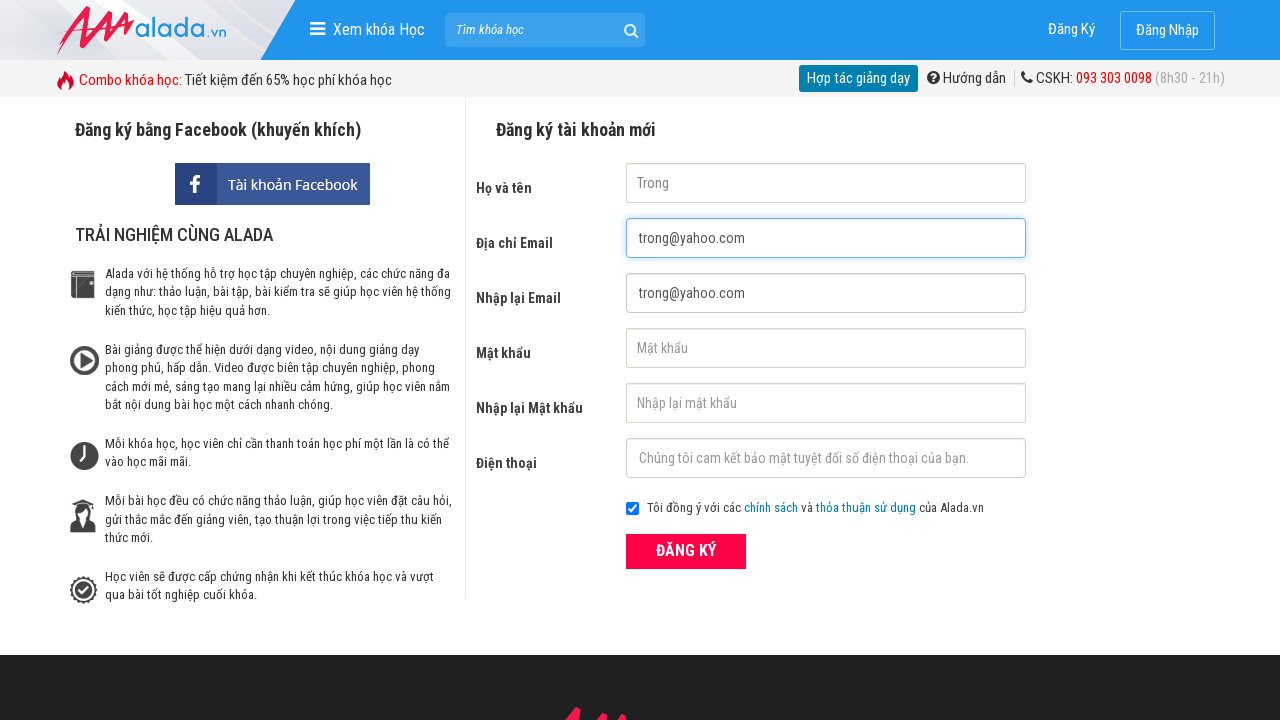

Filled password field with '123456' on //input[@id='txtPassword']
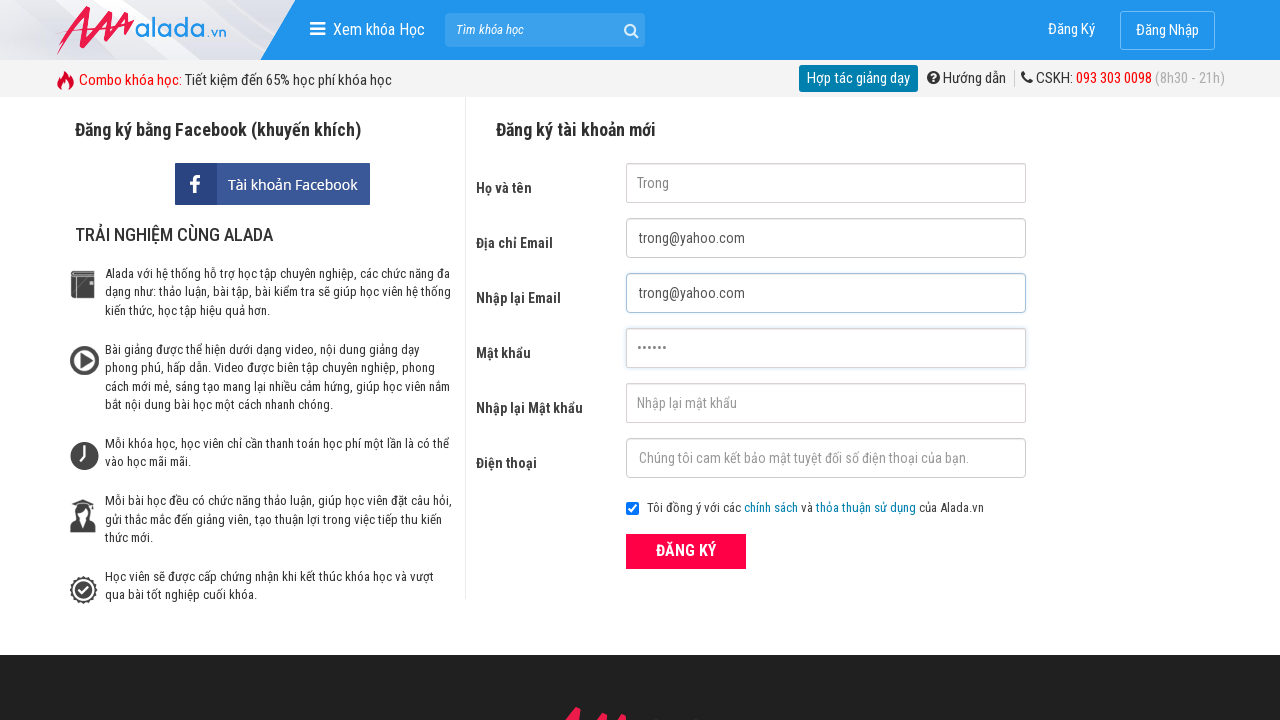

Filled confirm password field with '123456' on //input[@id='txtCPassword']
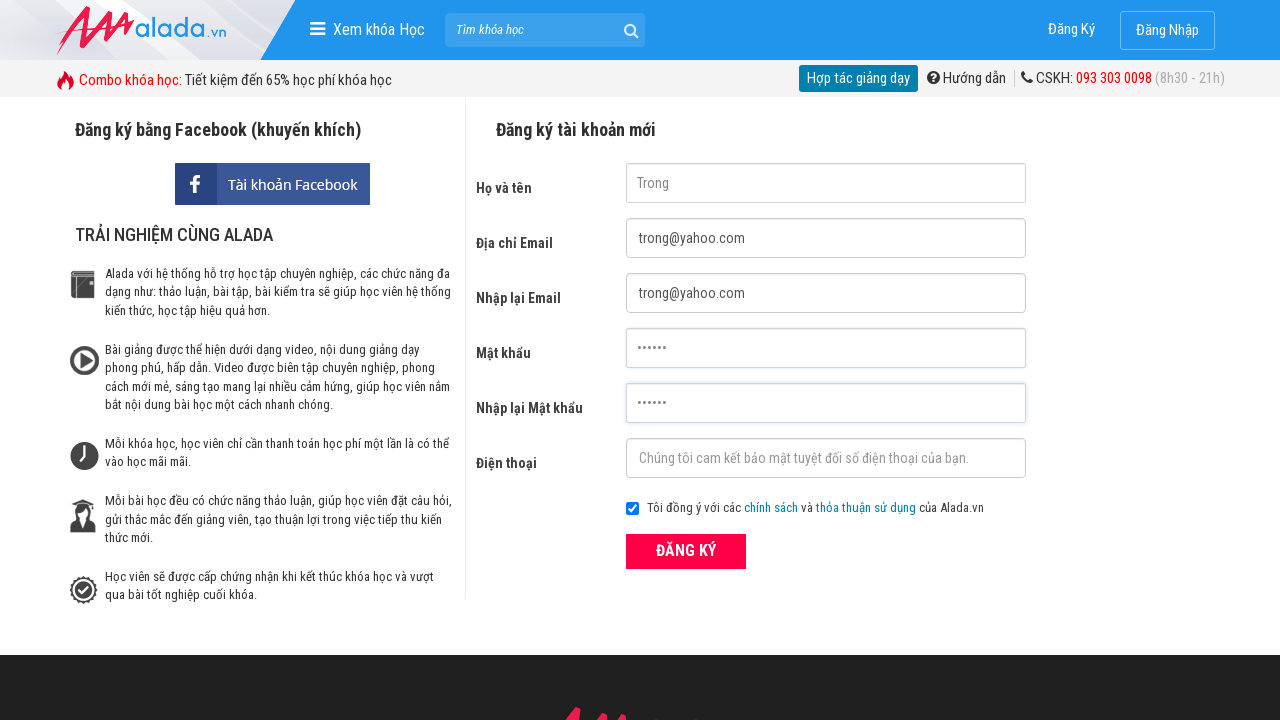

Filled phone field with invalid Vietnamese phone prefix '123456789' on //input[@id='txtPhone']
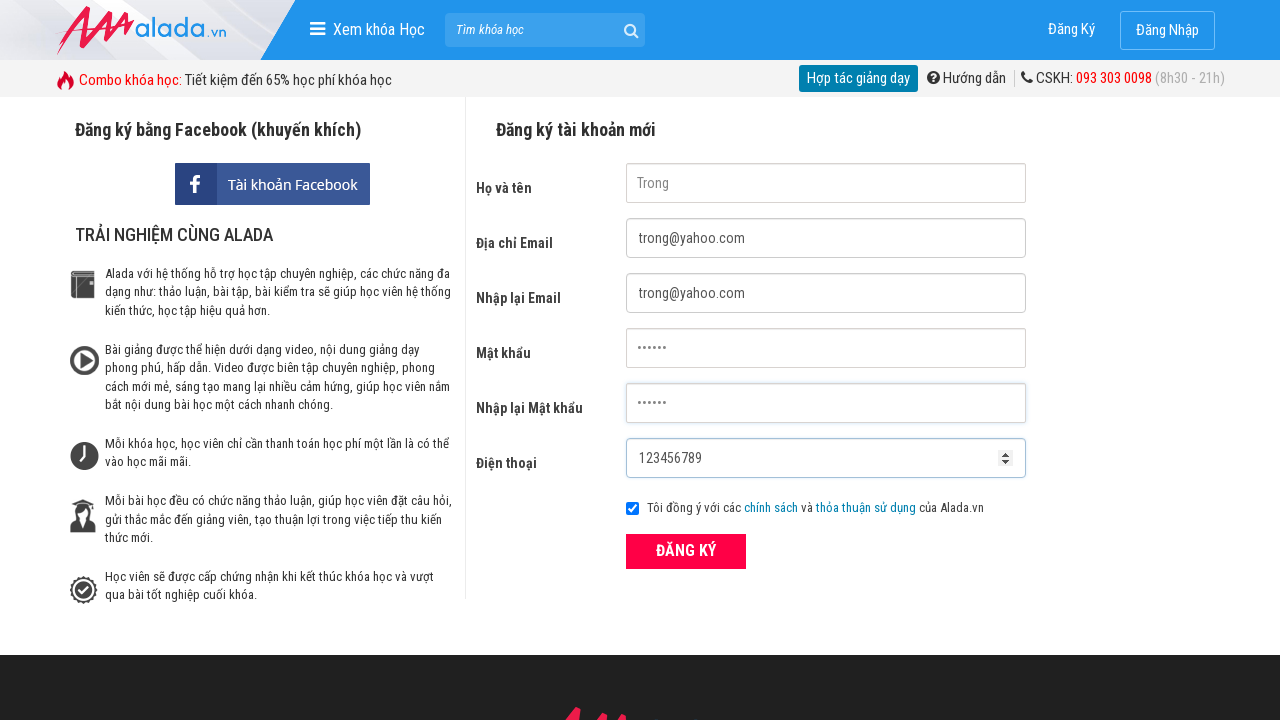

Clicked submit button to attempt registration at (686, 551) on xpath=//div[@class='field_btn']//button[@type='submit']
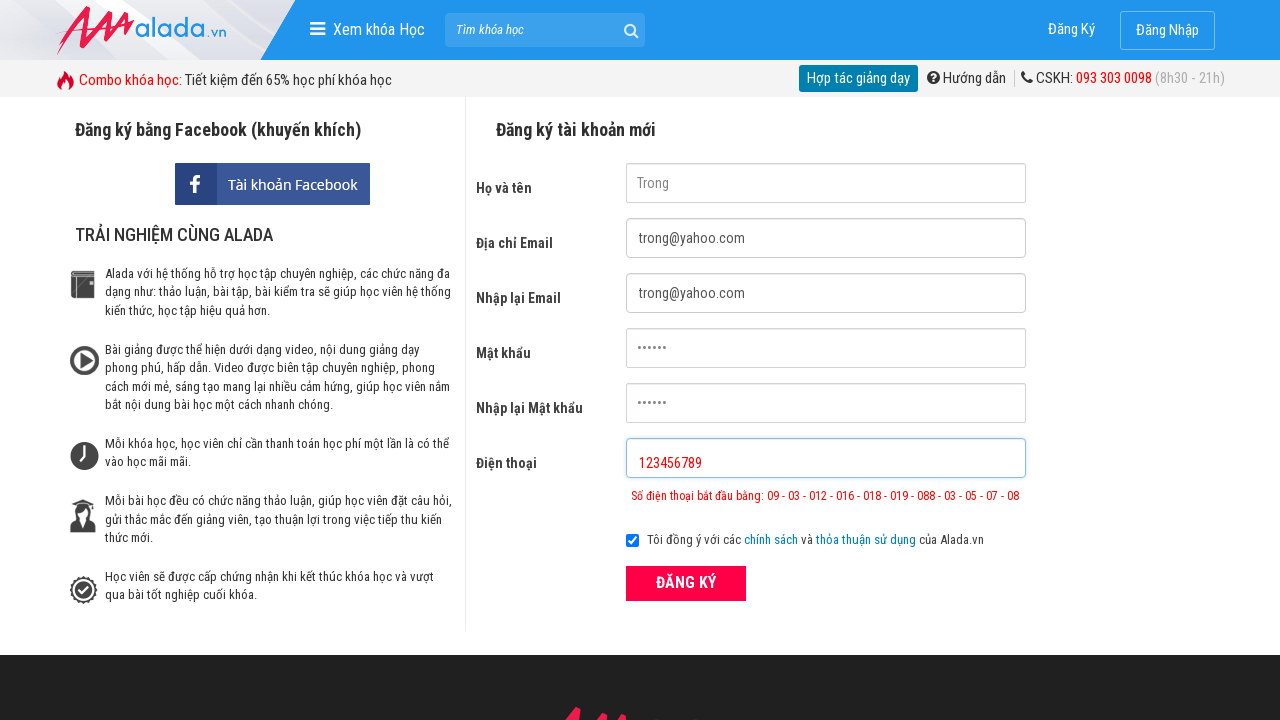

Phone number validation error message appeared
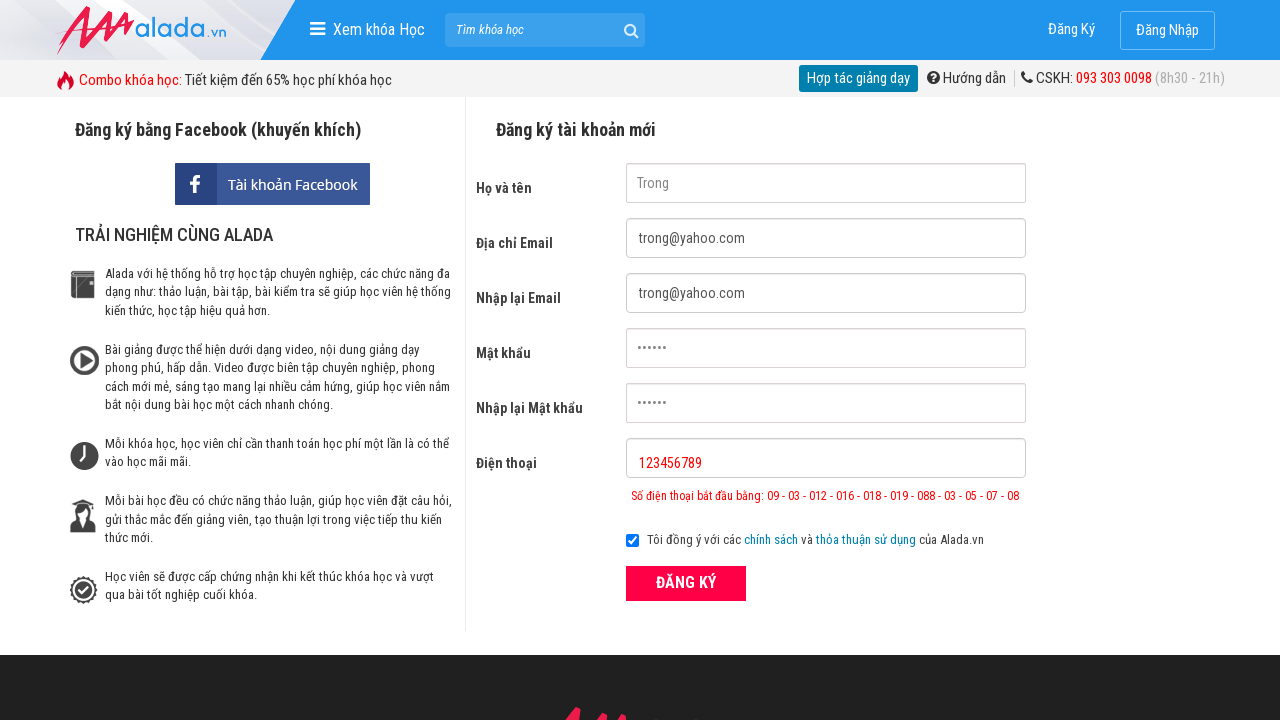

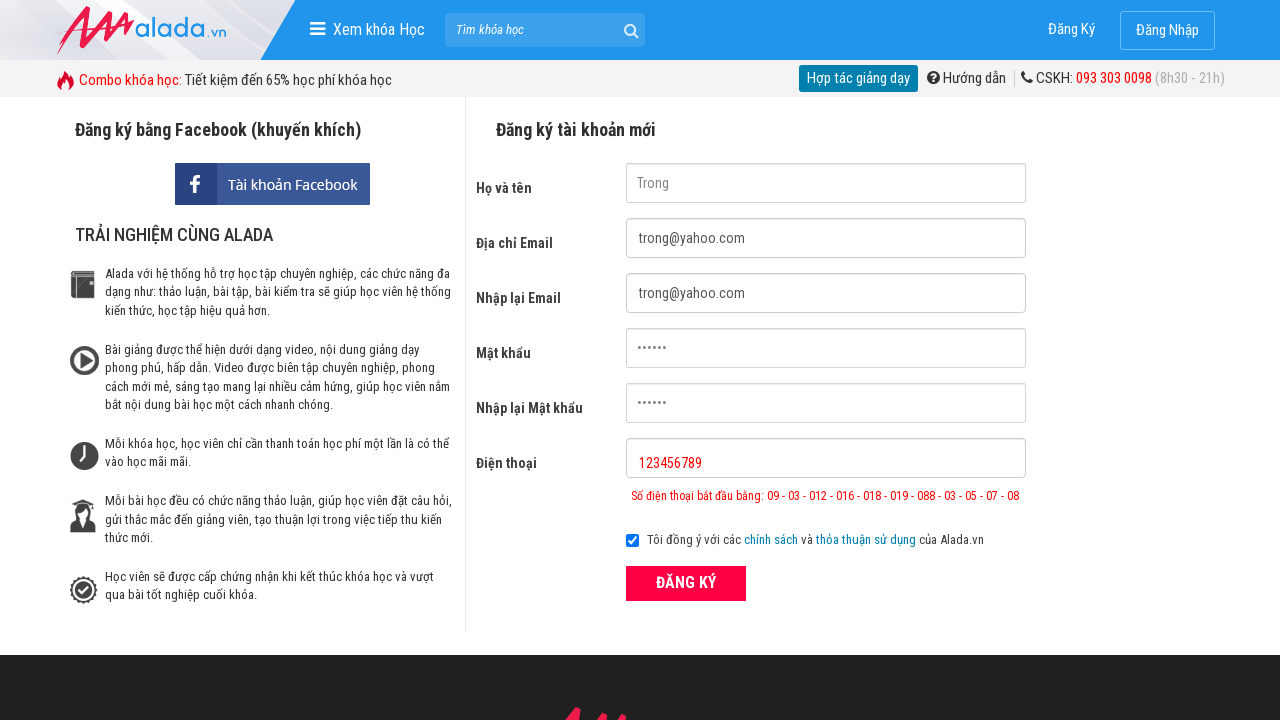